Navigates to the home page and verifies the header text and description paragraph are displayed correctly

Starting URL: https://acctabootcamp.github.io/site

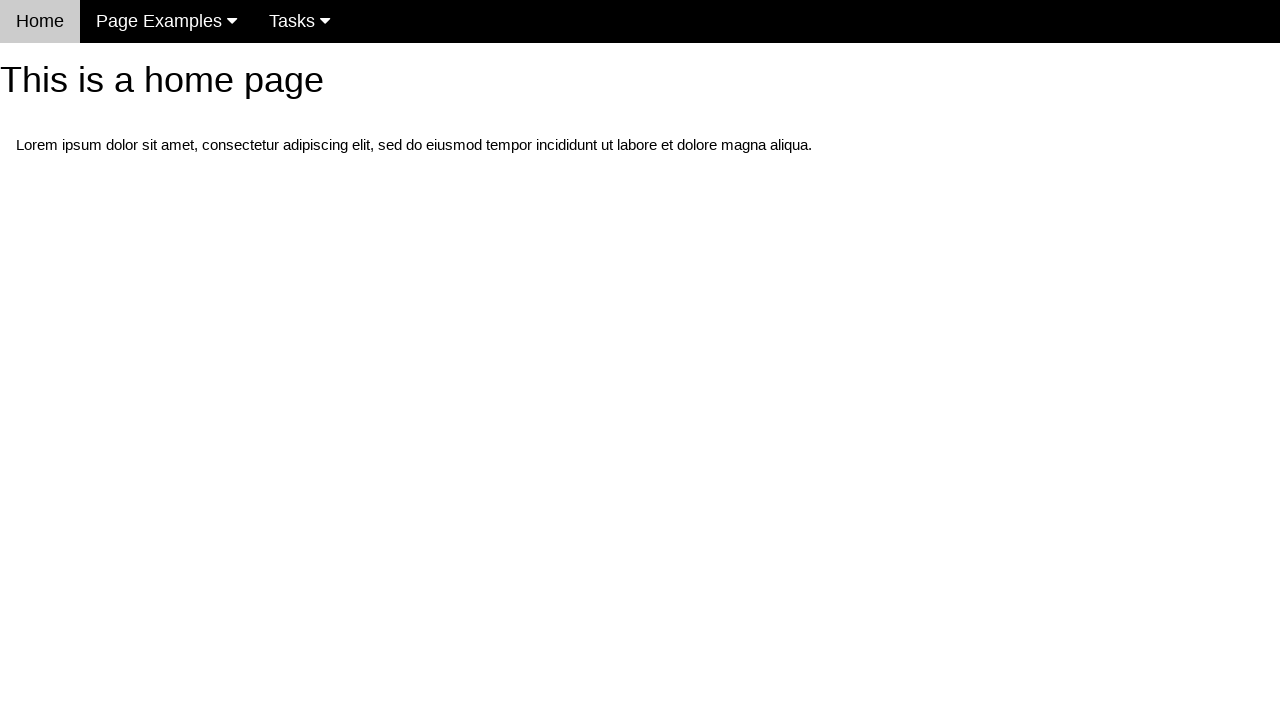

Navigated to home page at https://acctabootcamp.github.io/site
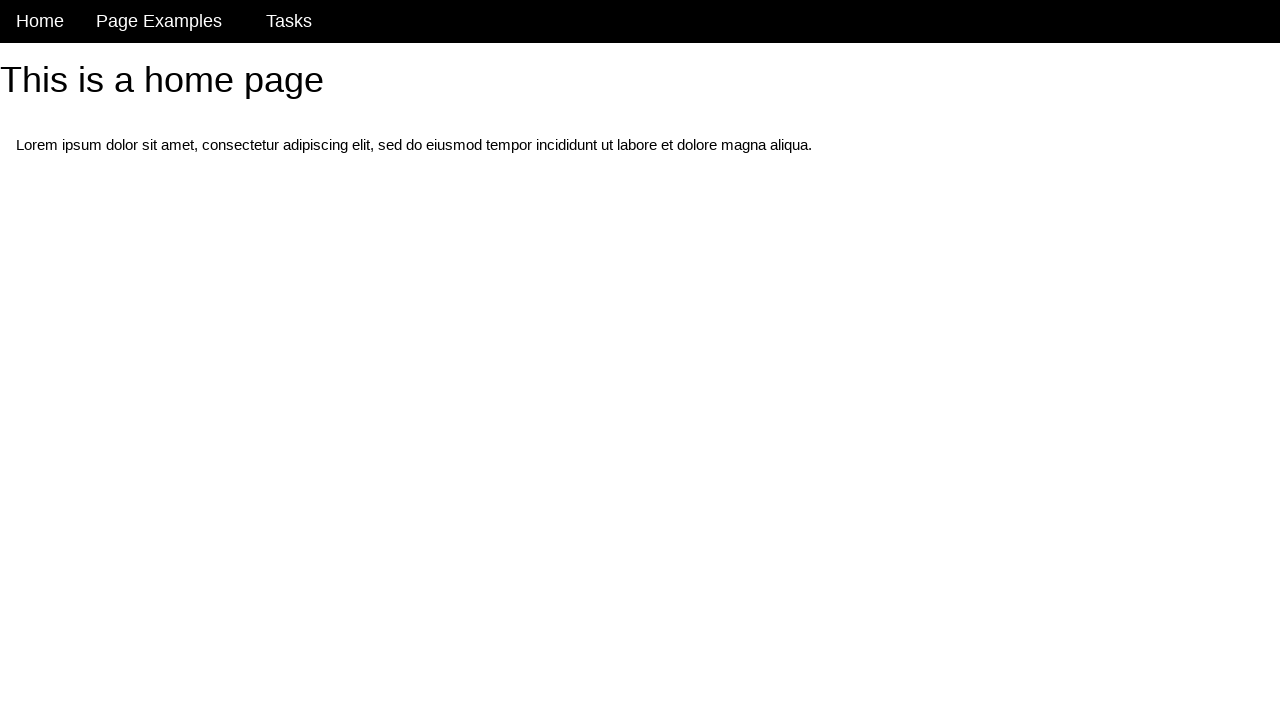

Verified header text displays 'This is a home page'
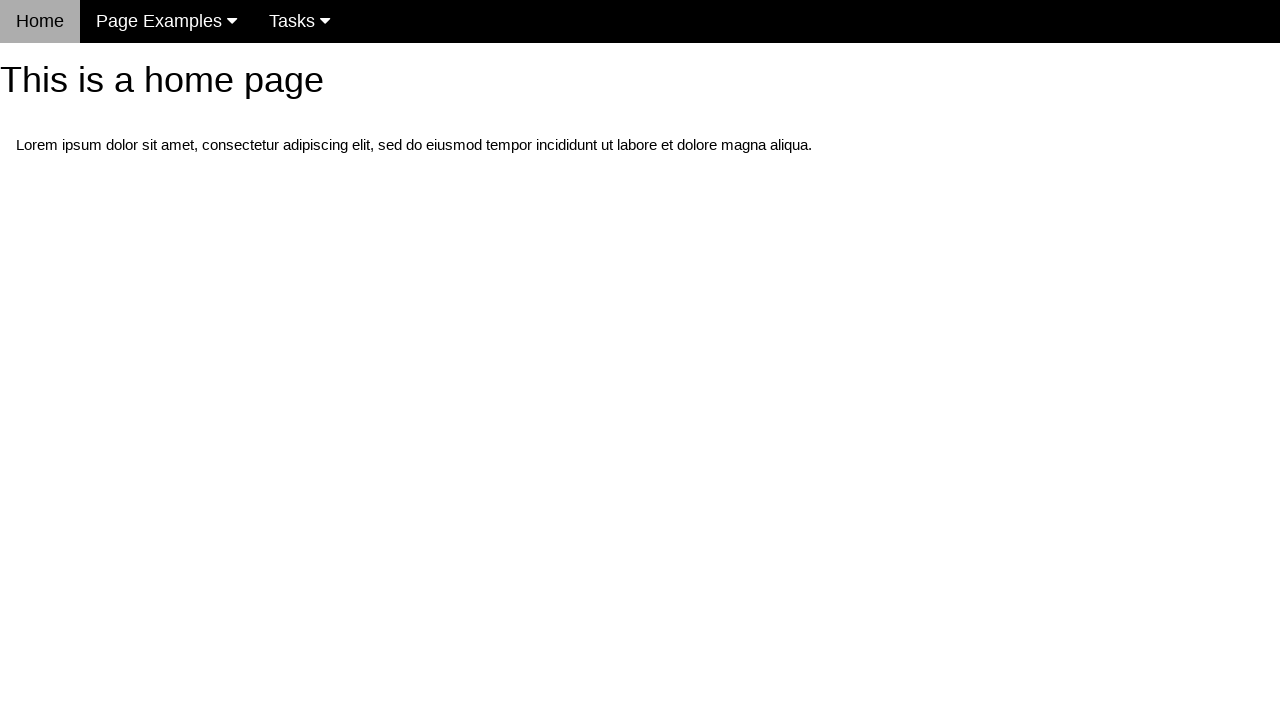

Verified description paragraph displays correctly
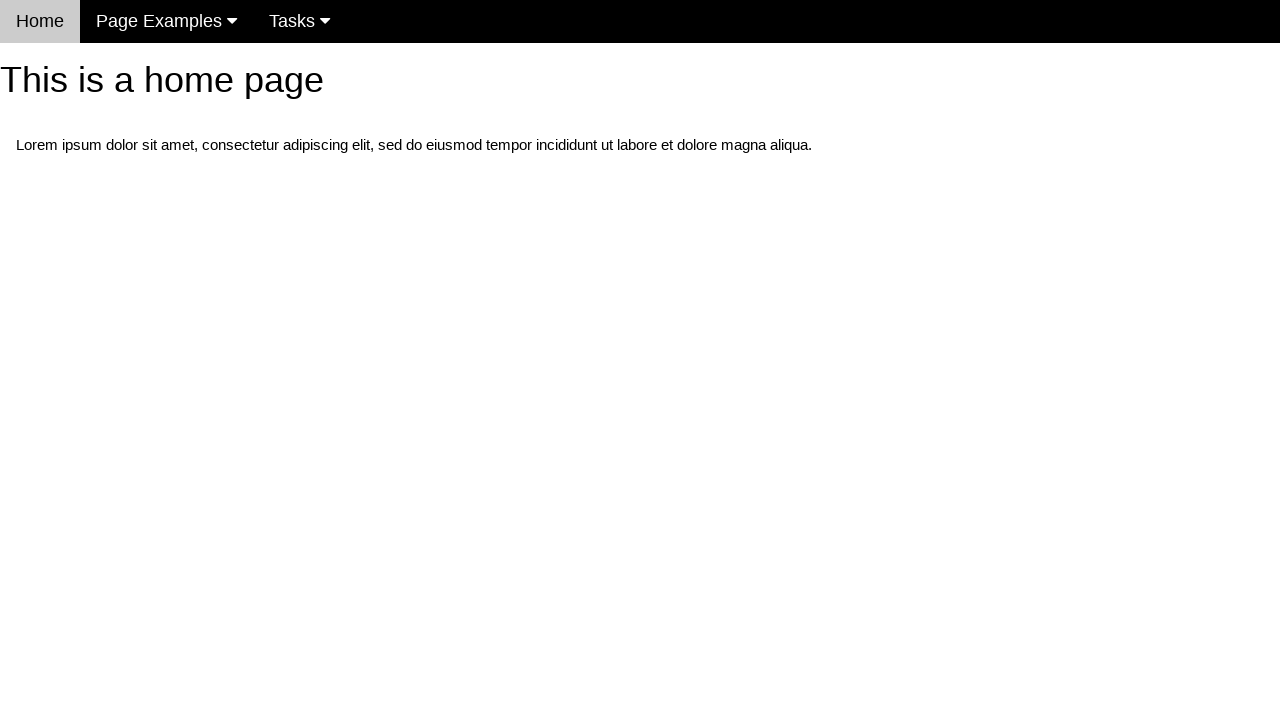

Verified navigation menu is visible
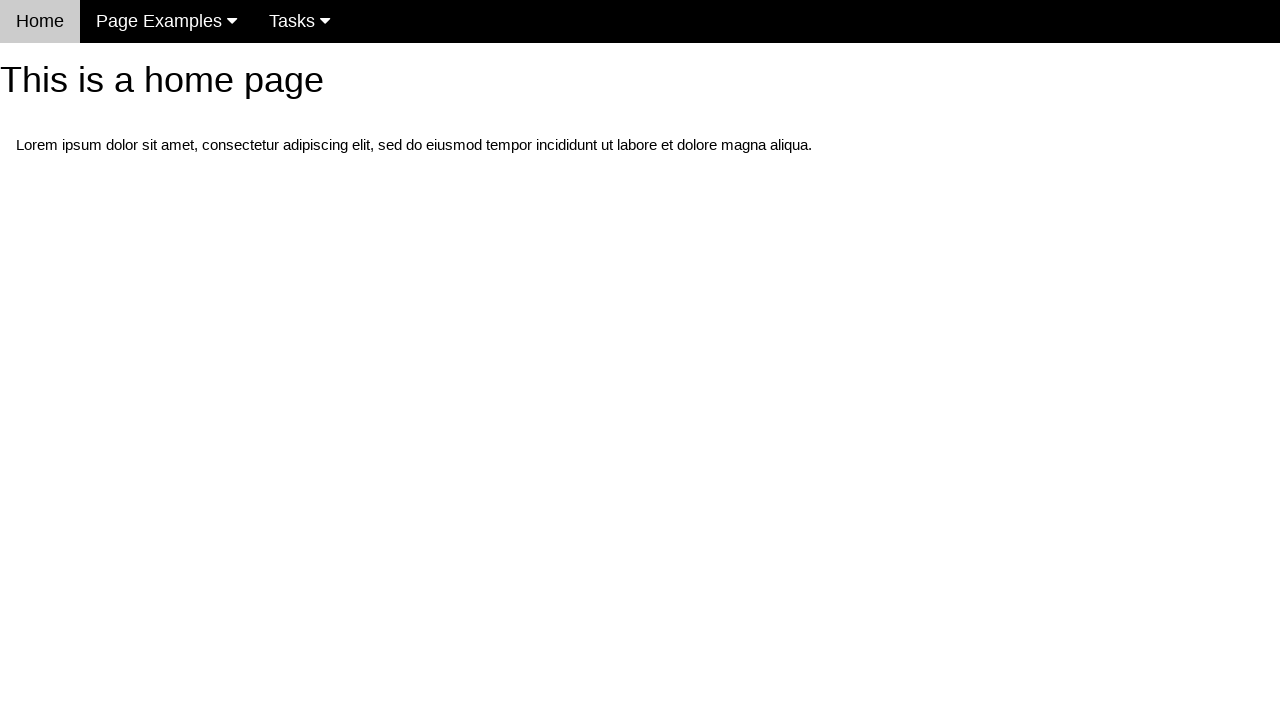

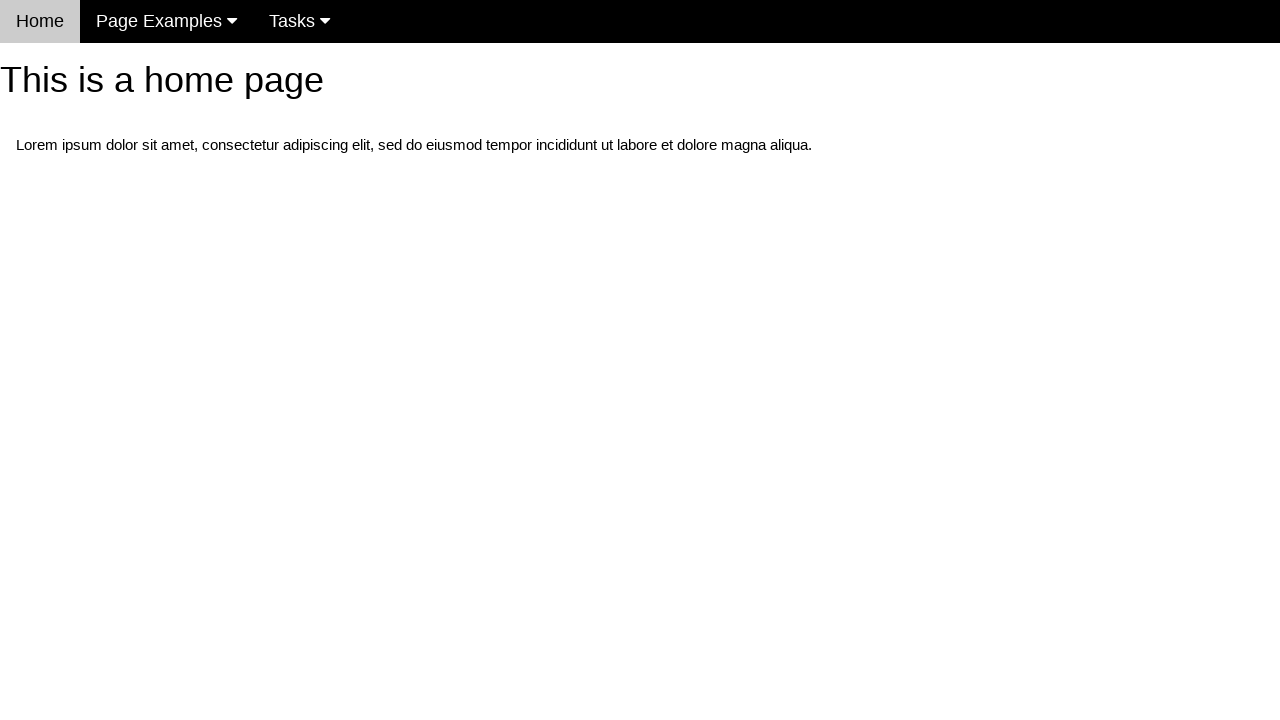